Tests passenger selection dropdown by clicking to open it, incrementing adult count 4 times, and closing the dropdown

Starting URL: https://rahulshettyacademy.com/dropdownsPractise/

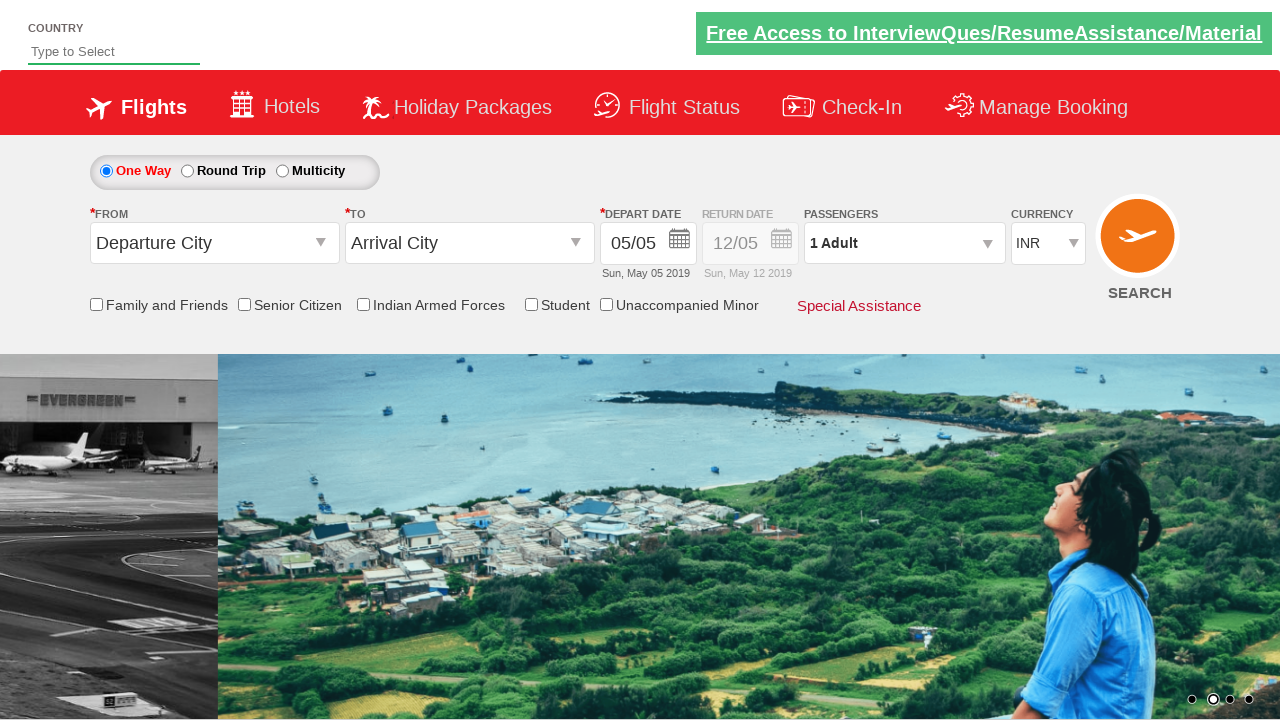

Clicked passenger info dropdown to open it at (904, 243) on #divpaxinfo
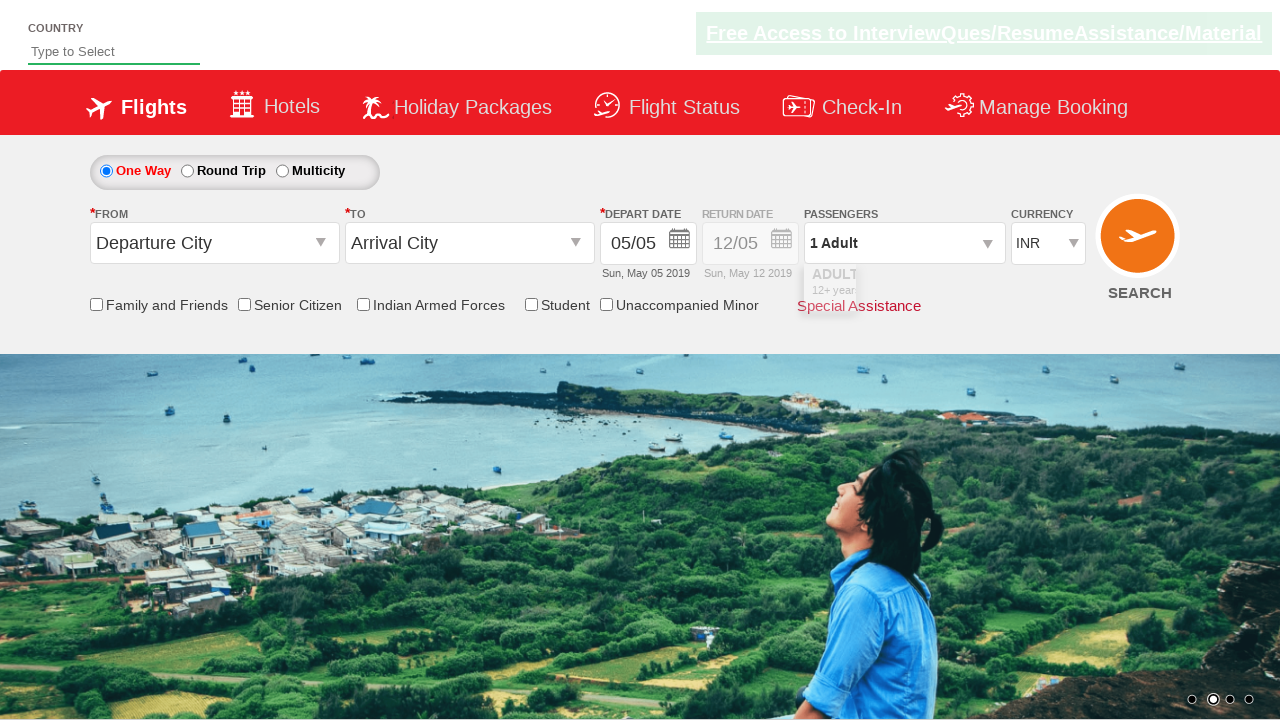

Waited 2 seconds for dropdown to be ready
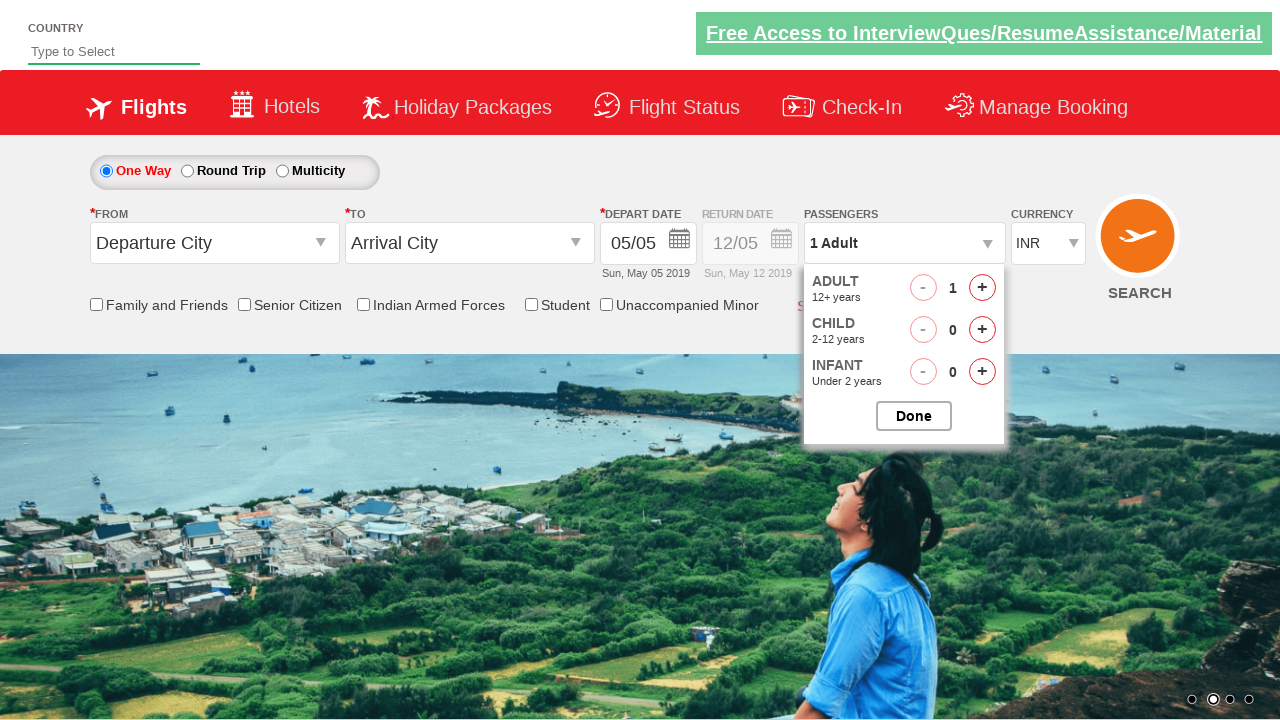

Clicked increment adult button (iteration 1/4) at (982, 288) on #hrefIncAdt
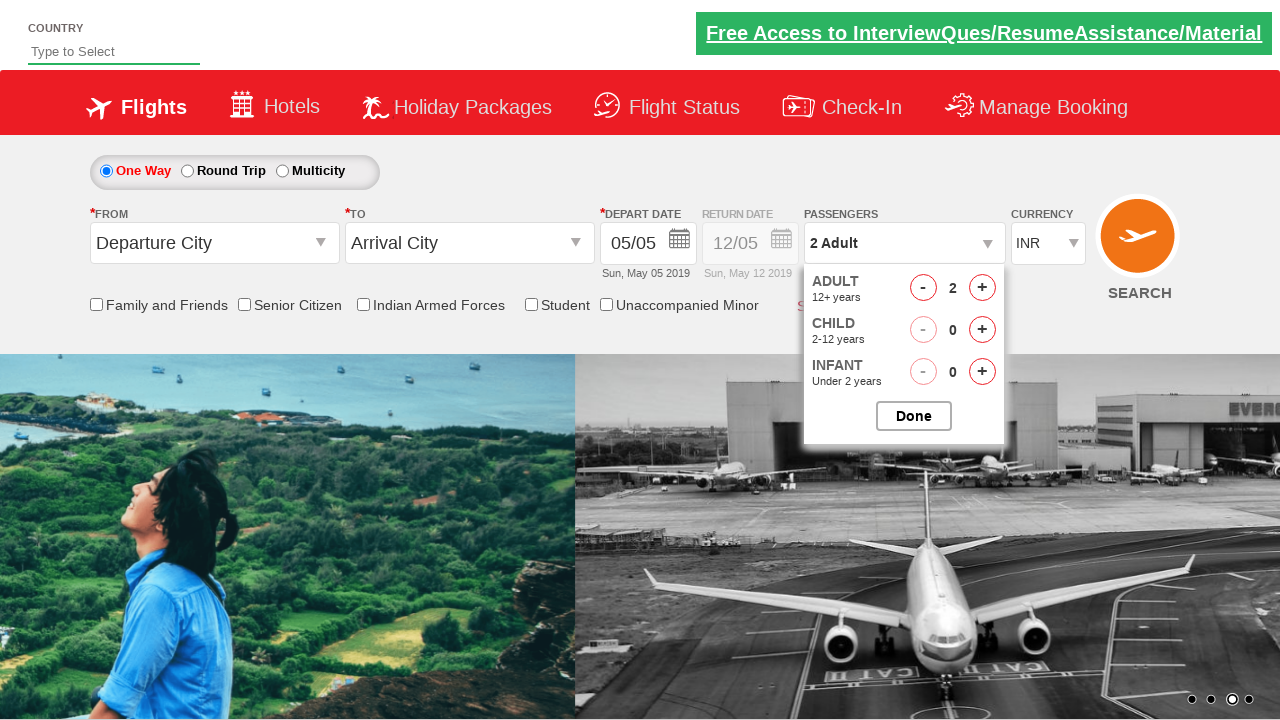

Clicked increment adult button (iteration 2/4) at (982, 288) on #hrefIncAdt
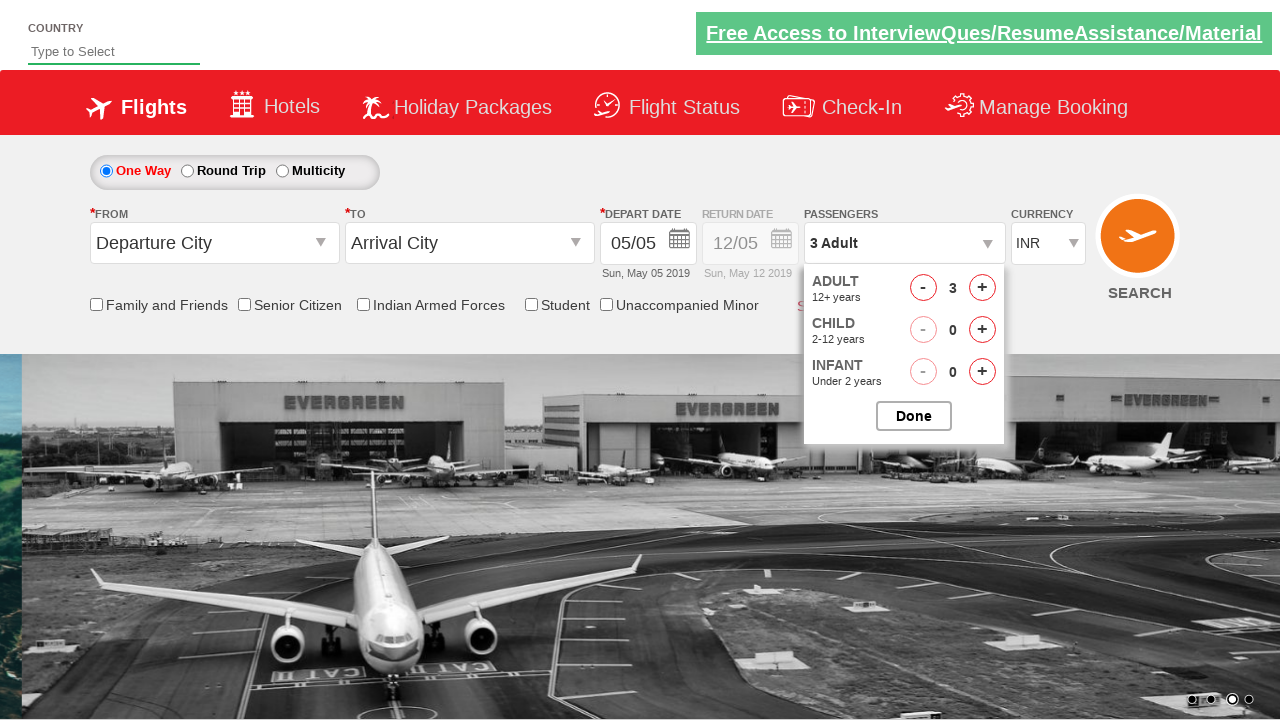

Clicked increment adult button (iteration 3/4) at (982, 288) on #hrefIncAdt
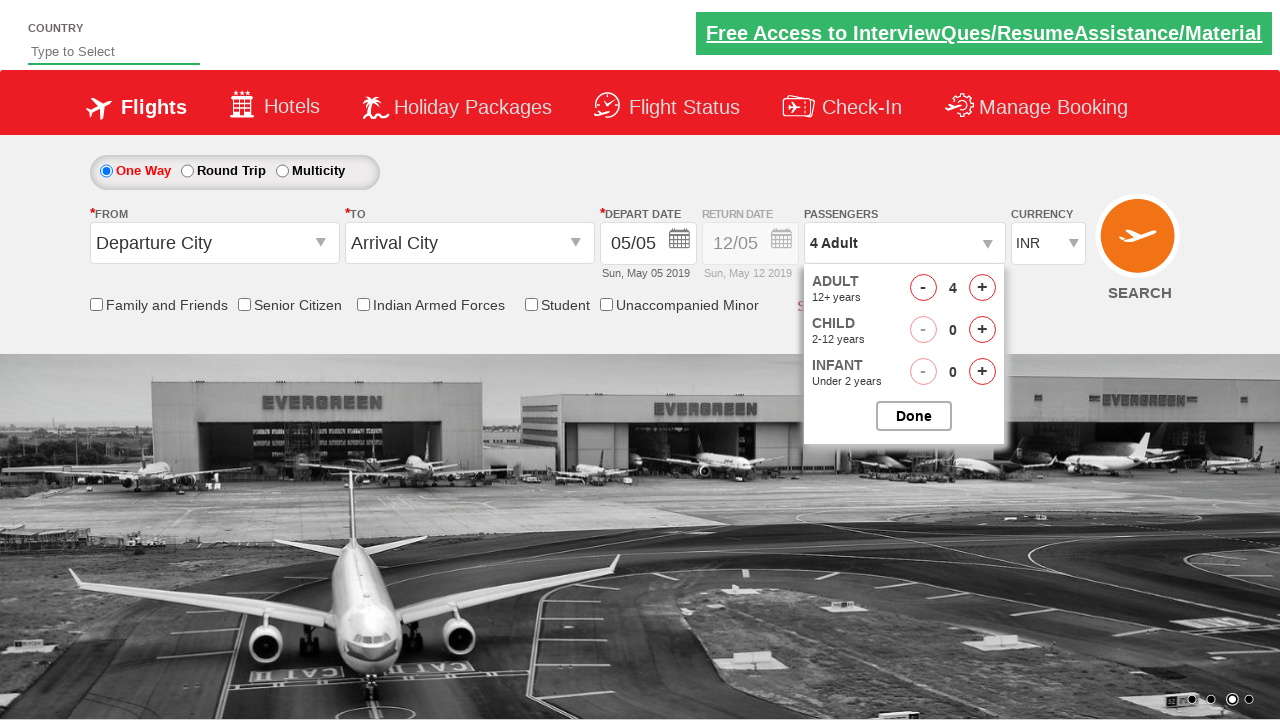

Clicked increment adult button (iteration 4/4) at (982, 288) on #hrefIncAdt
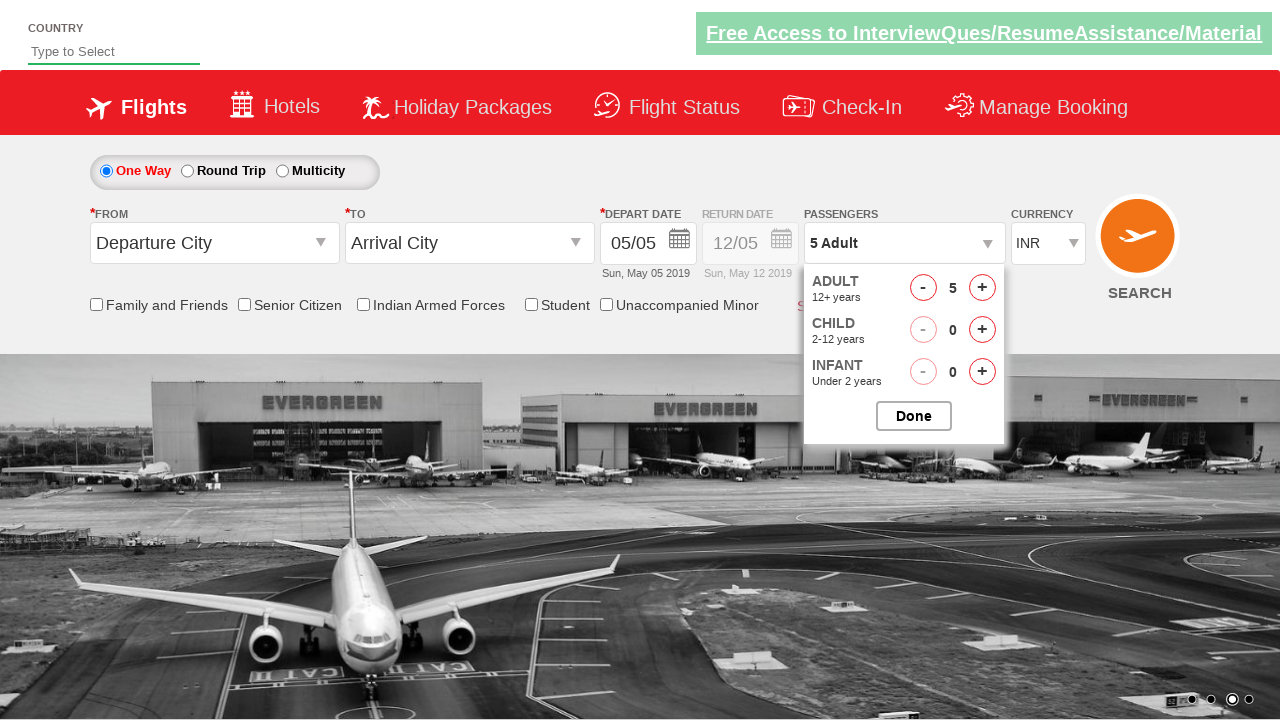

Clicked button to close passenger selection dropdown at (914, 416) on #btnclosepaxoption
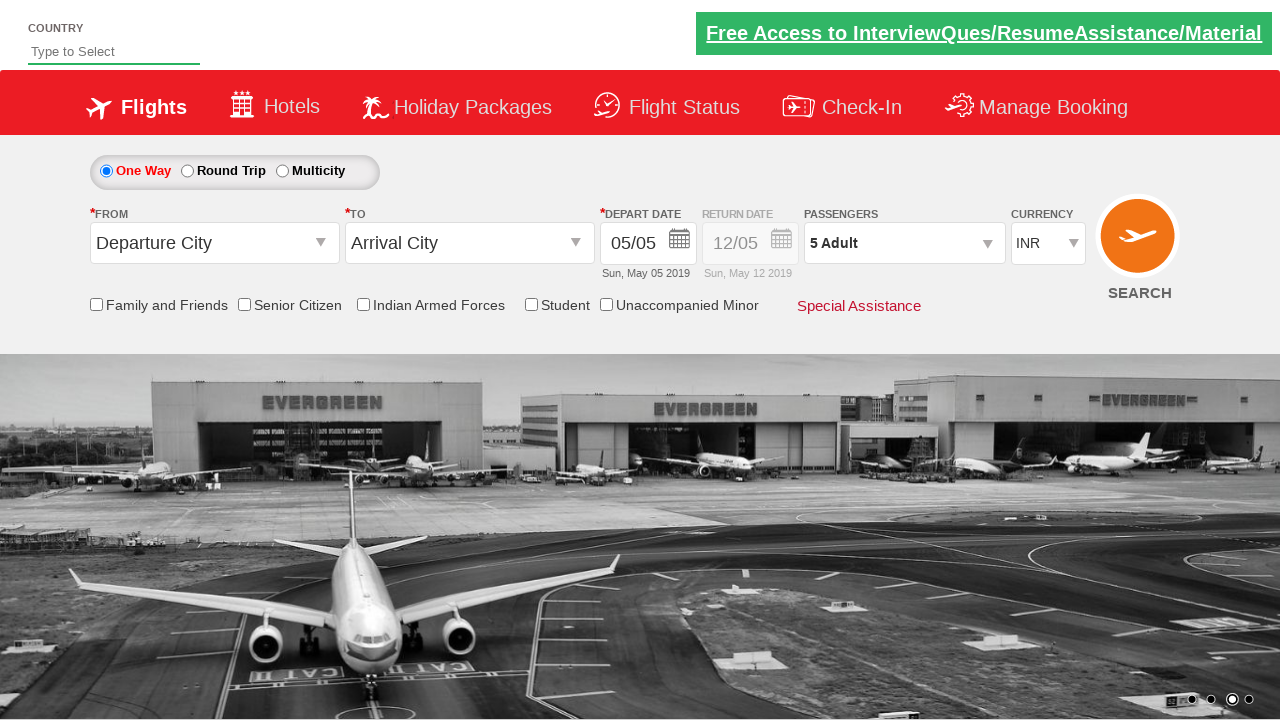

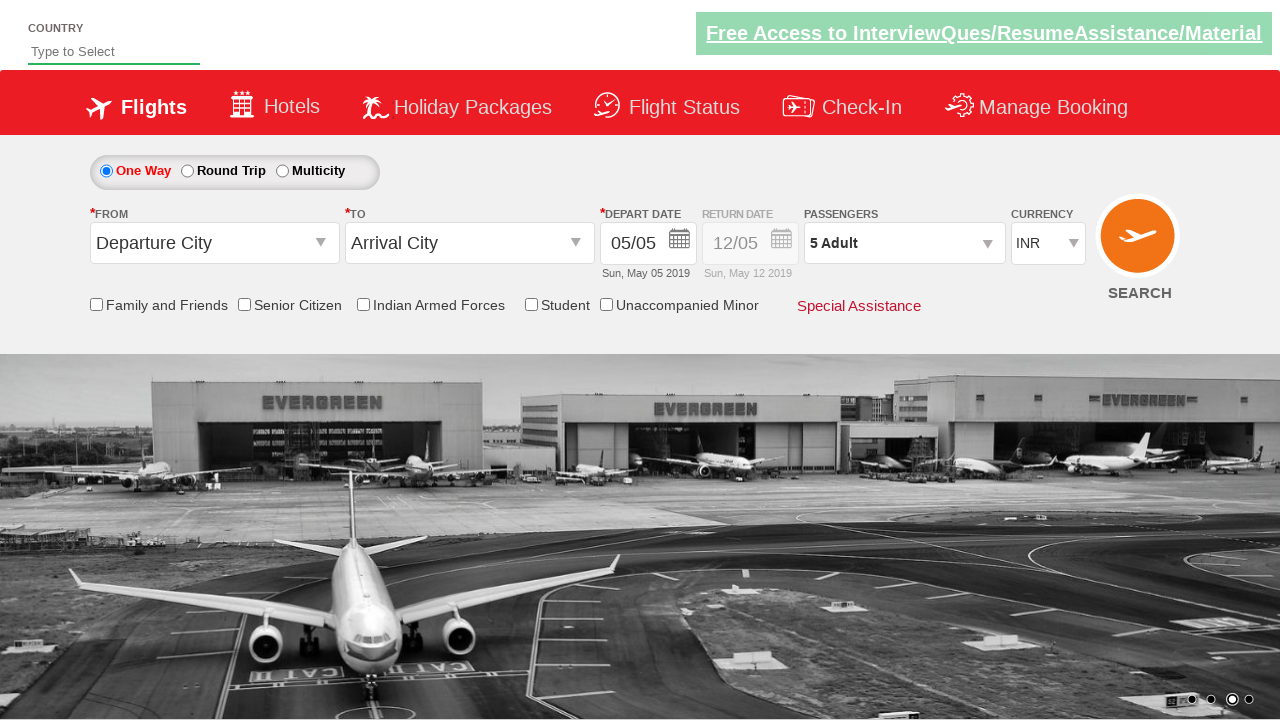